Tests iframe switching and JavaScript alert handling on W3Schools demo page by clicking a "Try it" button inside an iframe and accepting the resulting alert dialog.

Starting URL: https://www.w3schools.com/jsref/tryit.asp?filename=tryjsref_alert2

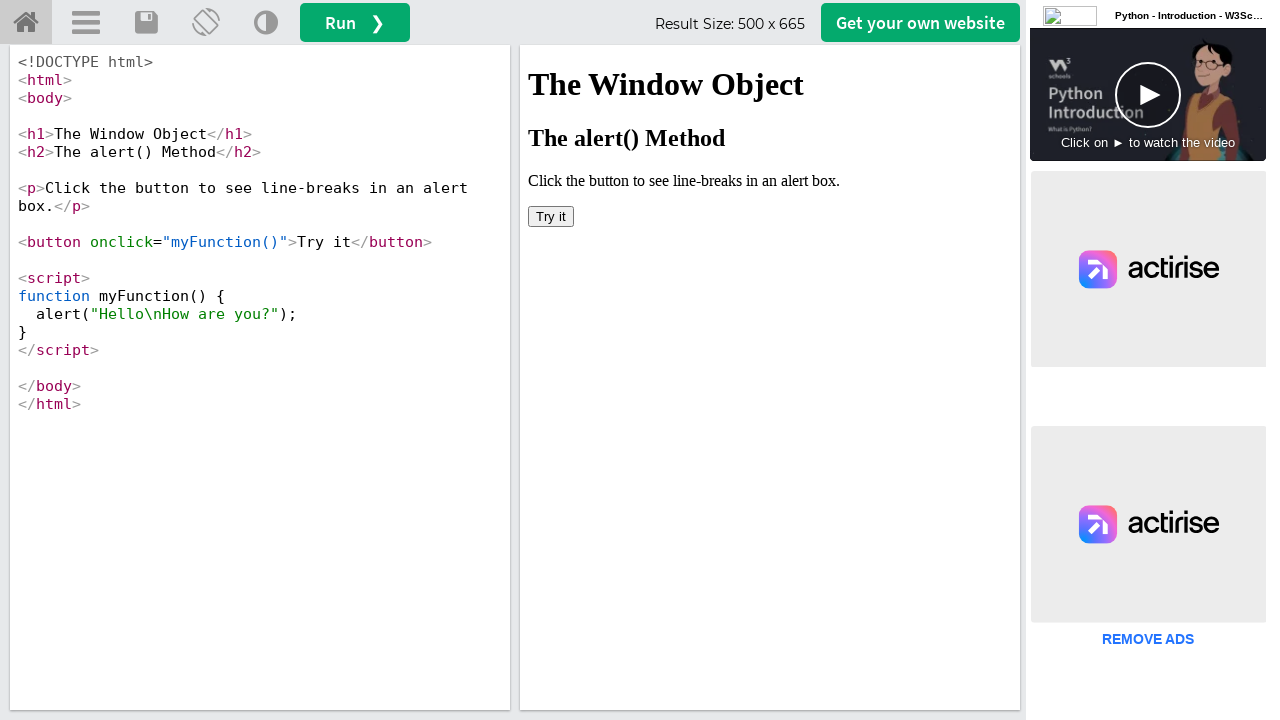

Waited for page to load - tryhome element visible
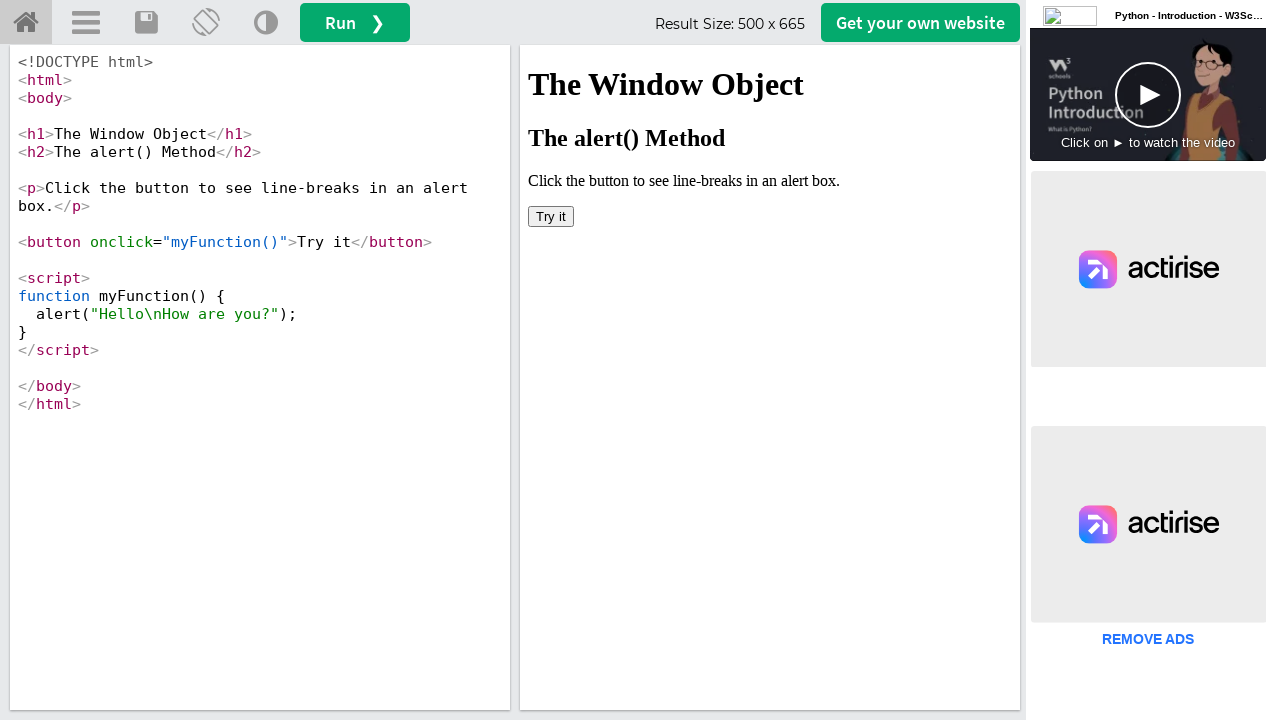

Located iframe with name 'iframeResult'
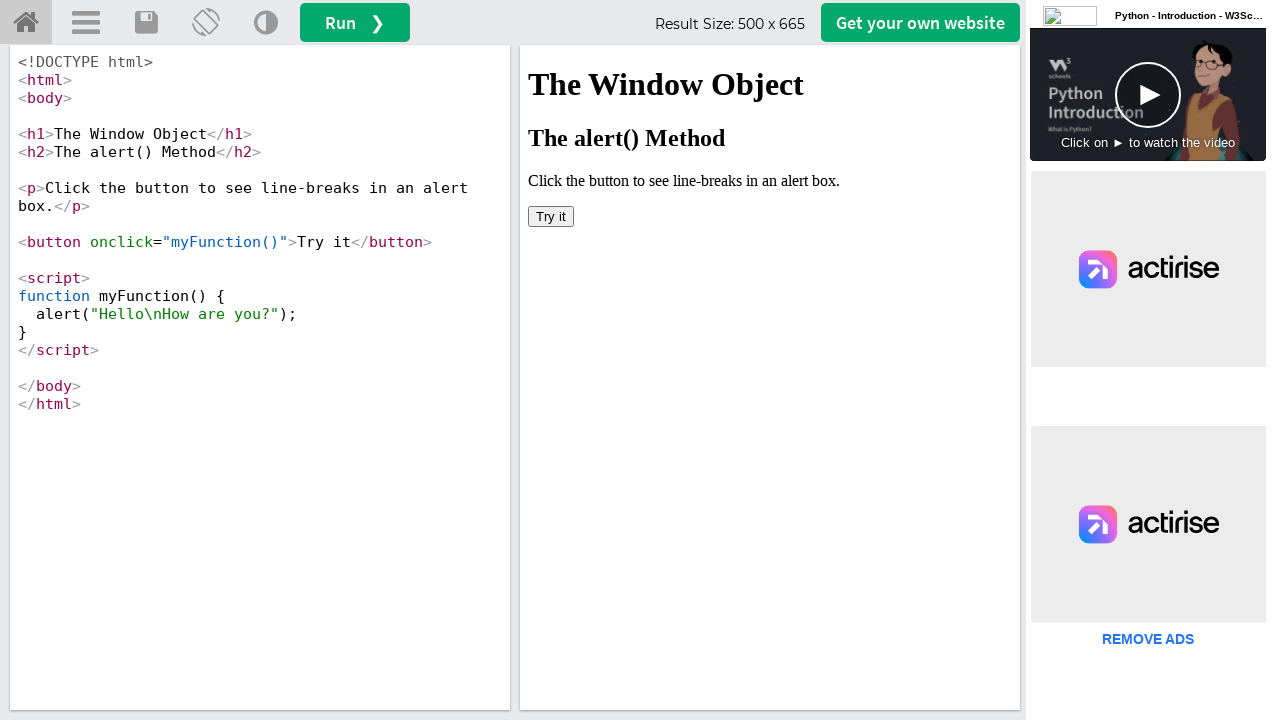

Waited for 'Try it' button to be visible inside iframe
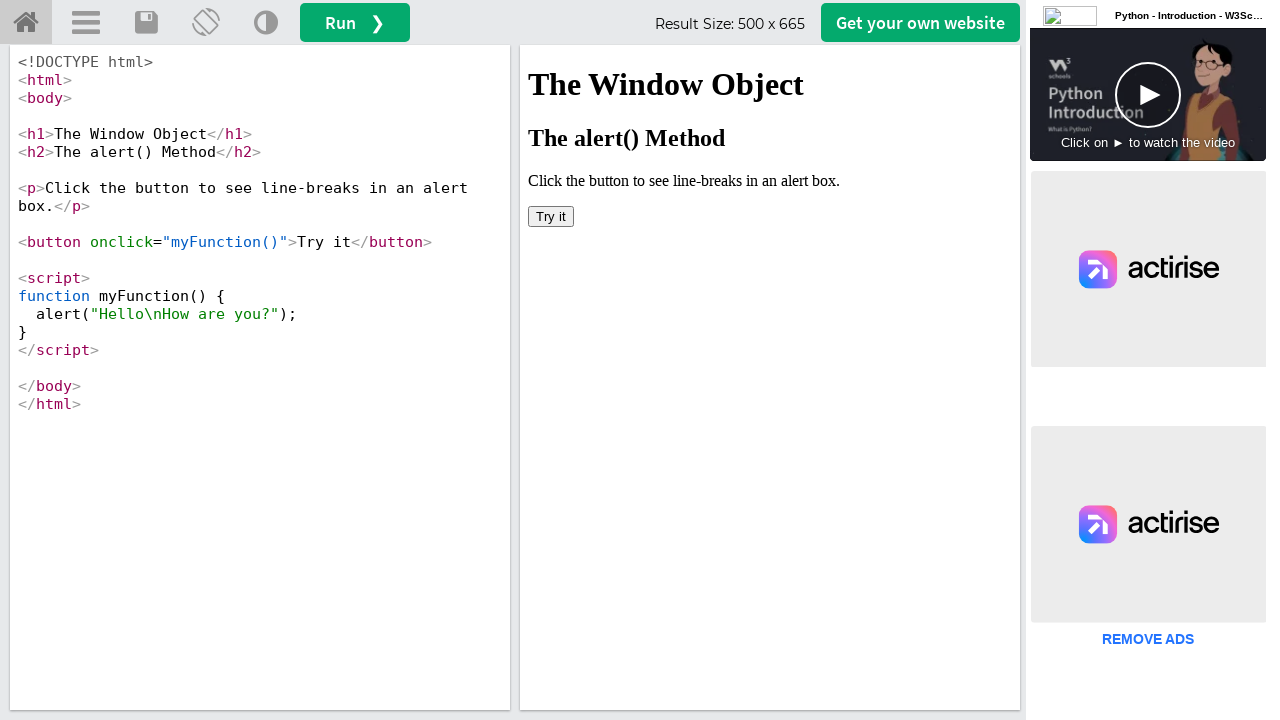

Set up dialog handler to accept alerts
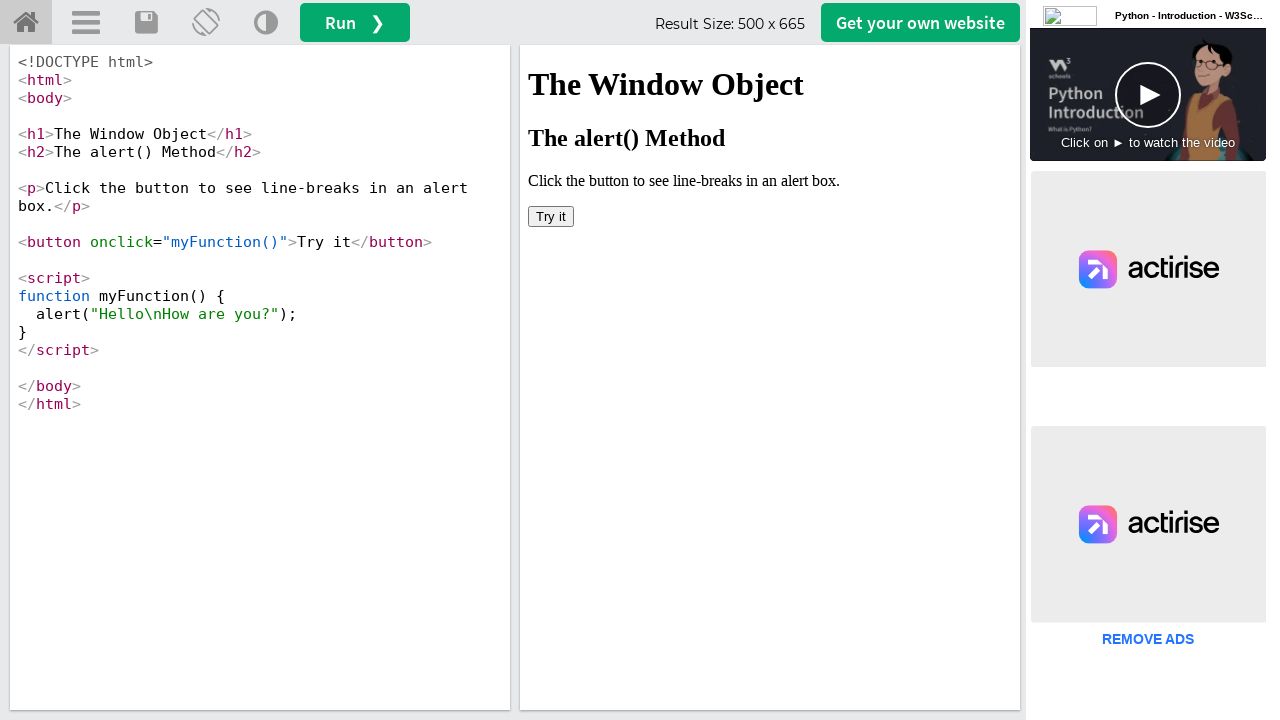

Clicked 'Try it' button inside iframe to trigger alert at (551, 216) on iframe[name='iframeResult'] >> internal:control=enter-frame >> xpath=//*[text()=
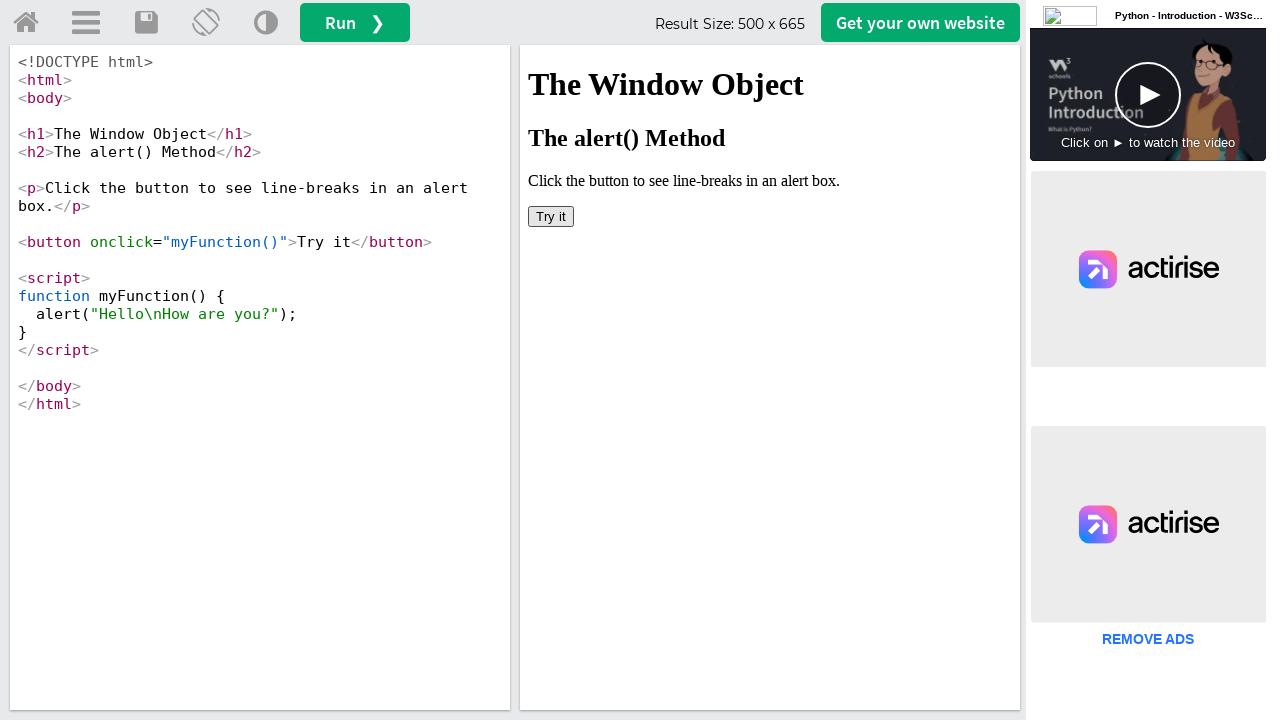

Waited 1 second for alert dialog to be handled
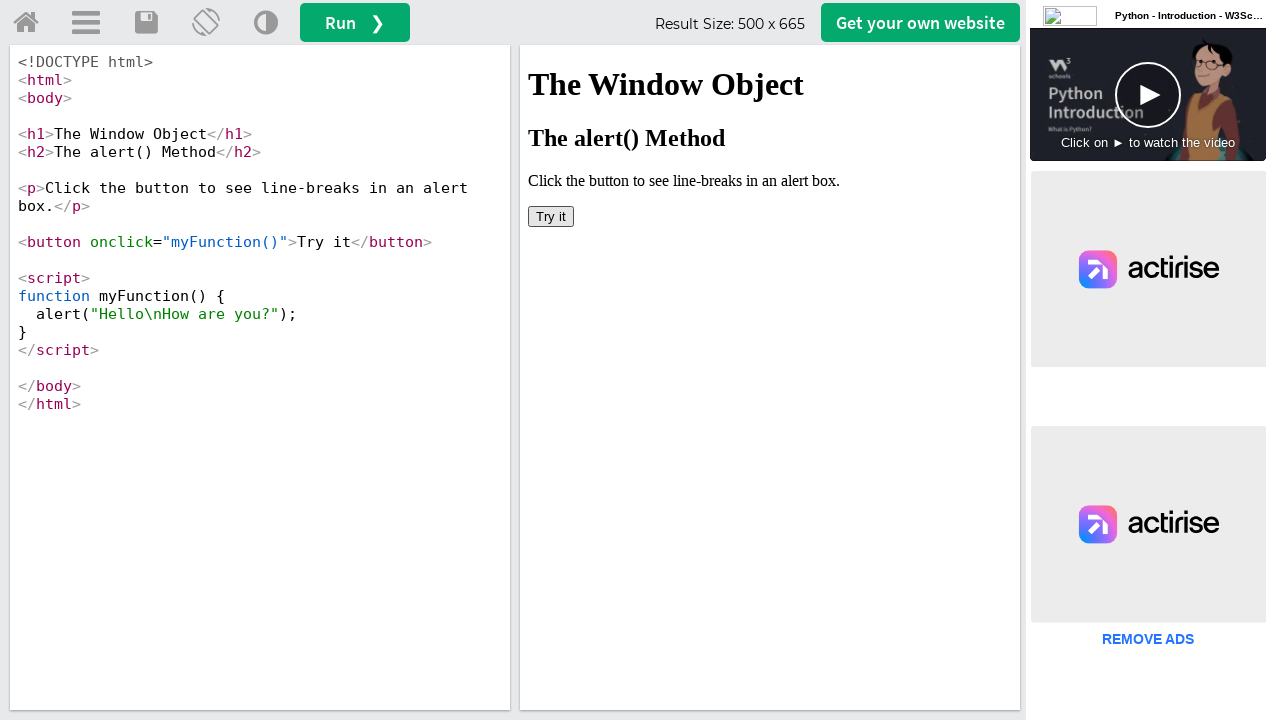

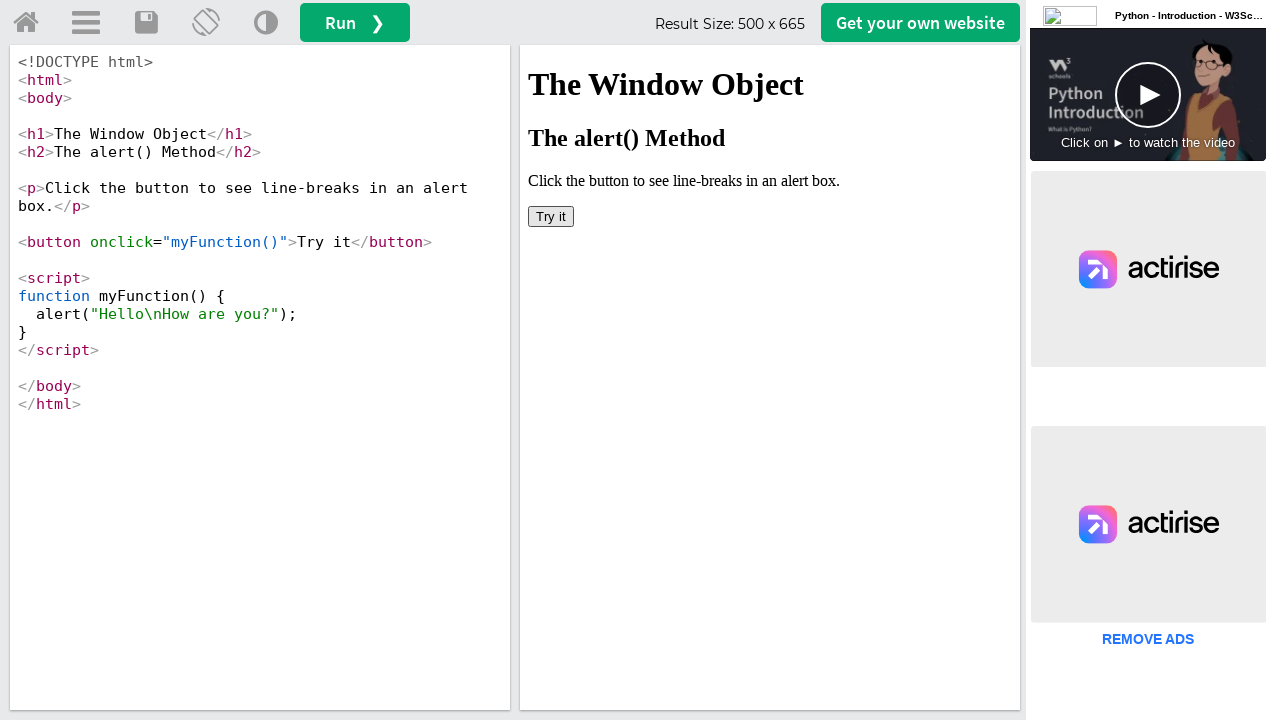